Navigates to the WebdriverIO homepage and clicks on the API documentation link

Starting URL: https://webdriver.io

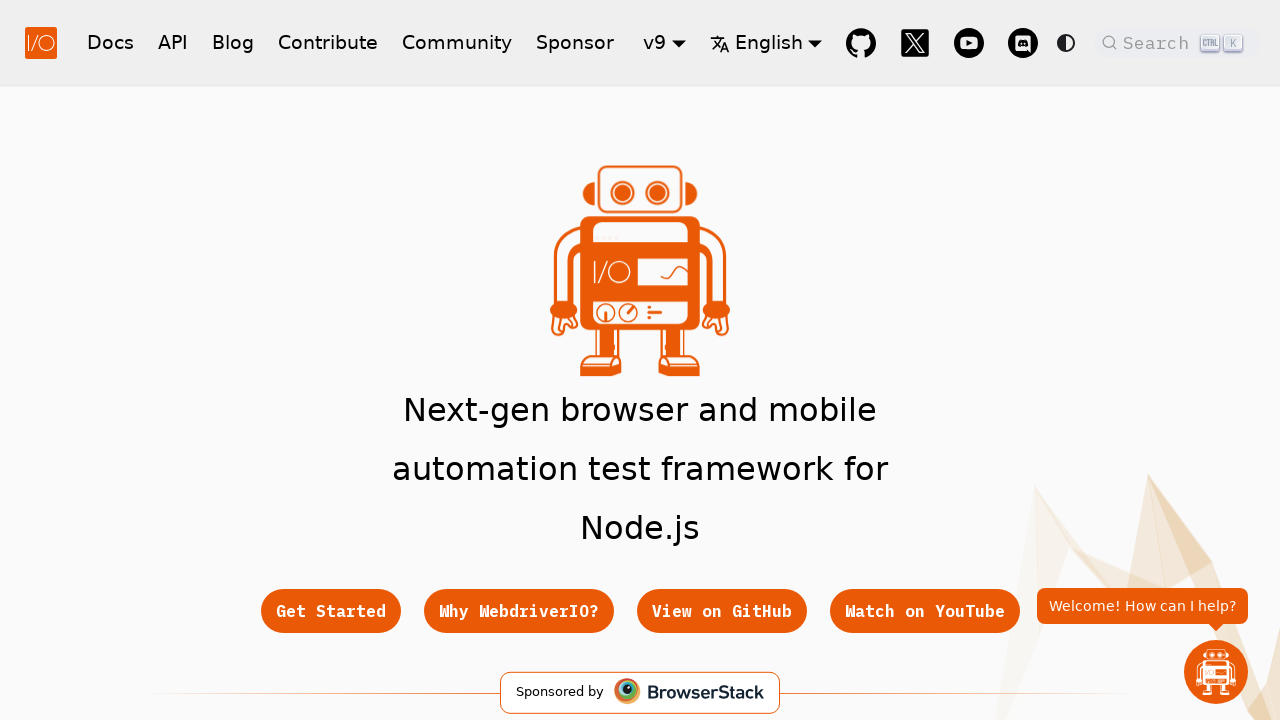

Navigated to WebdriverIO homepage
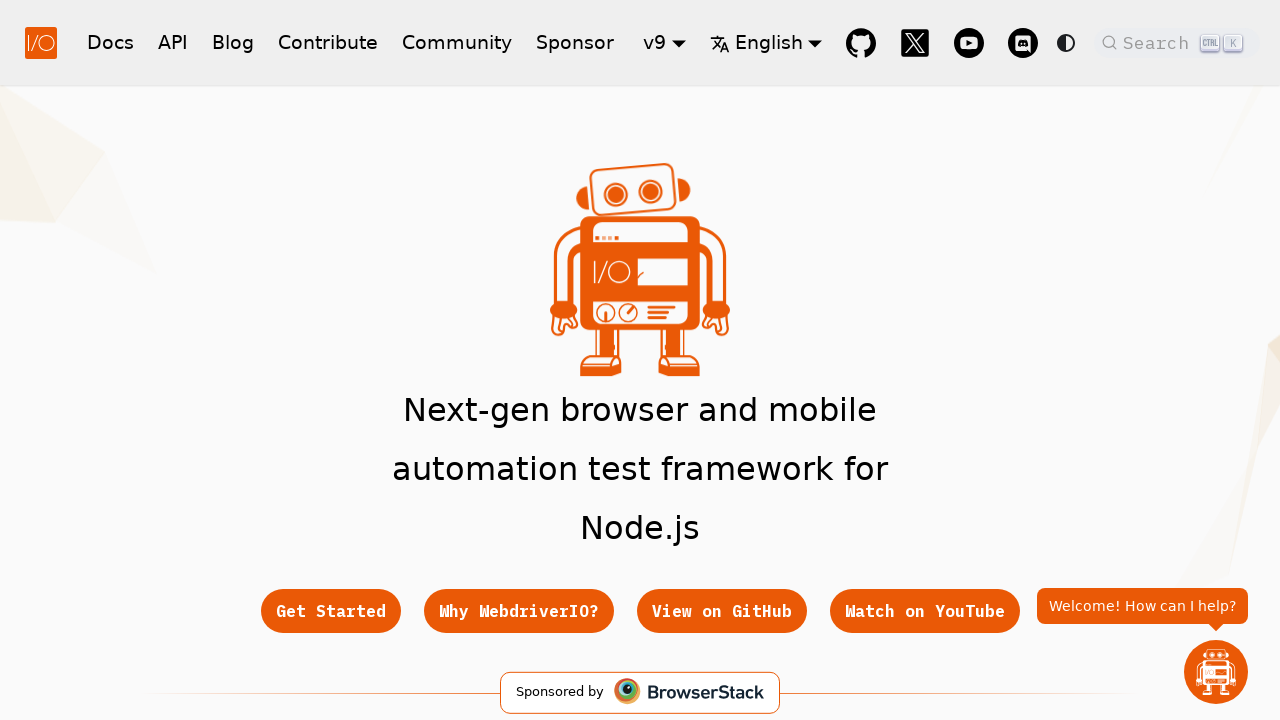

Clicked on API documentation link at (173, 42) on a:has-text('API')
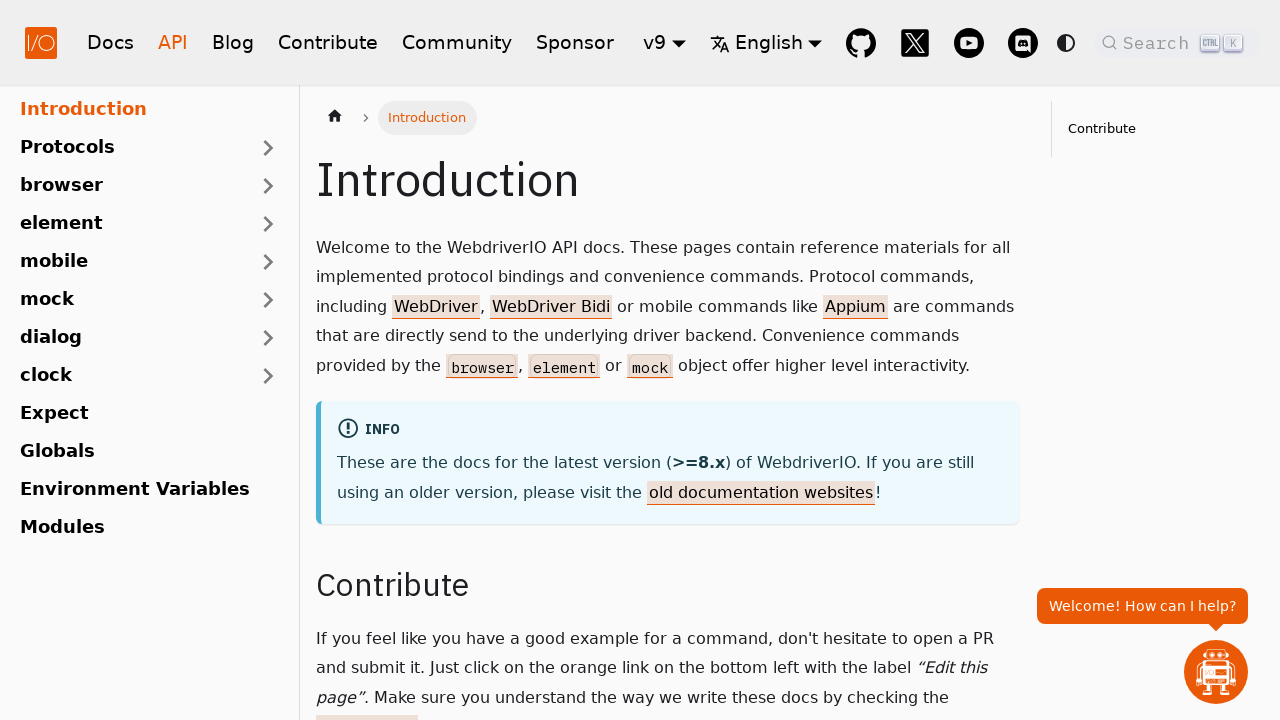

Waited for page to load after clicking API link
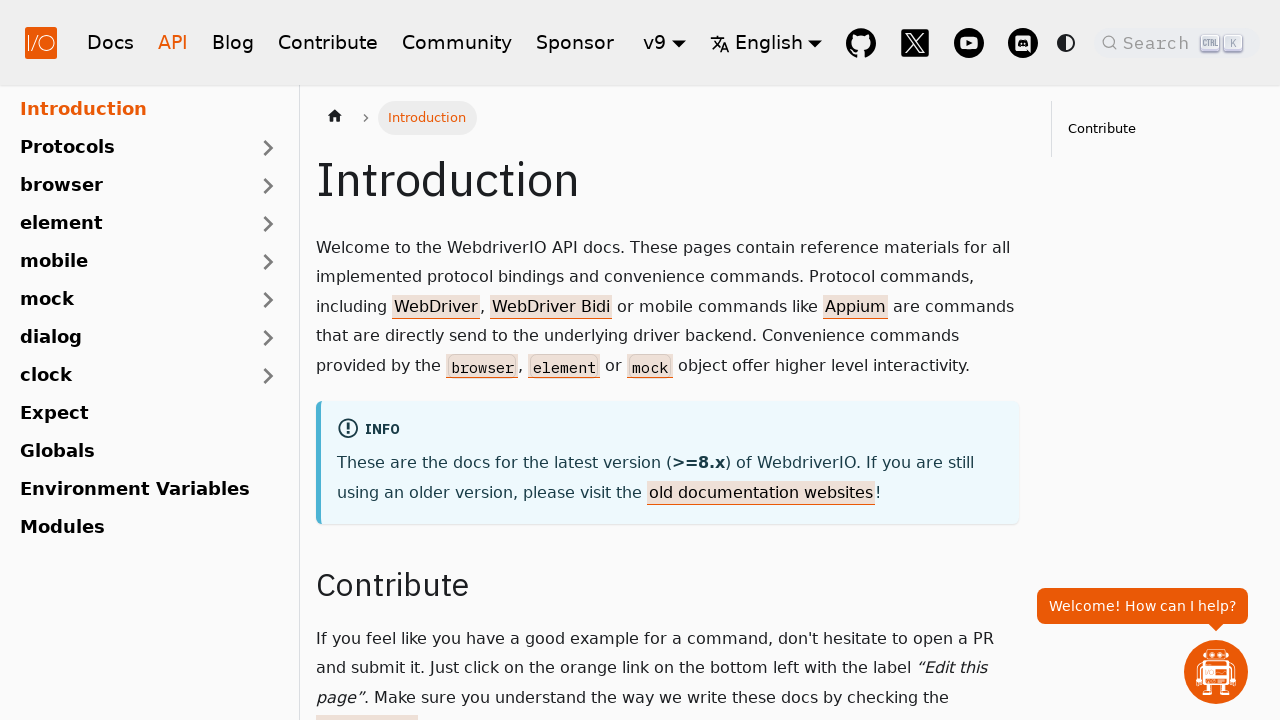

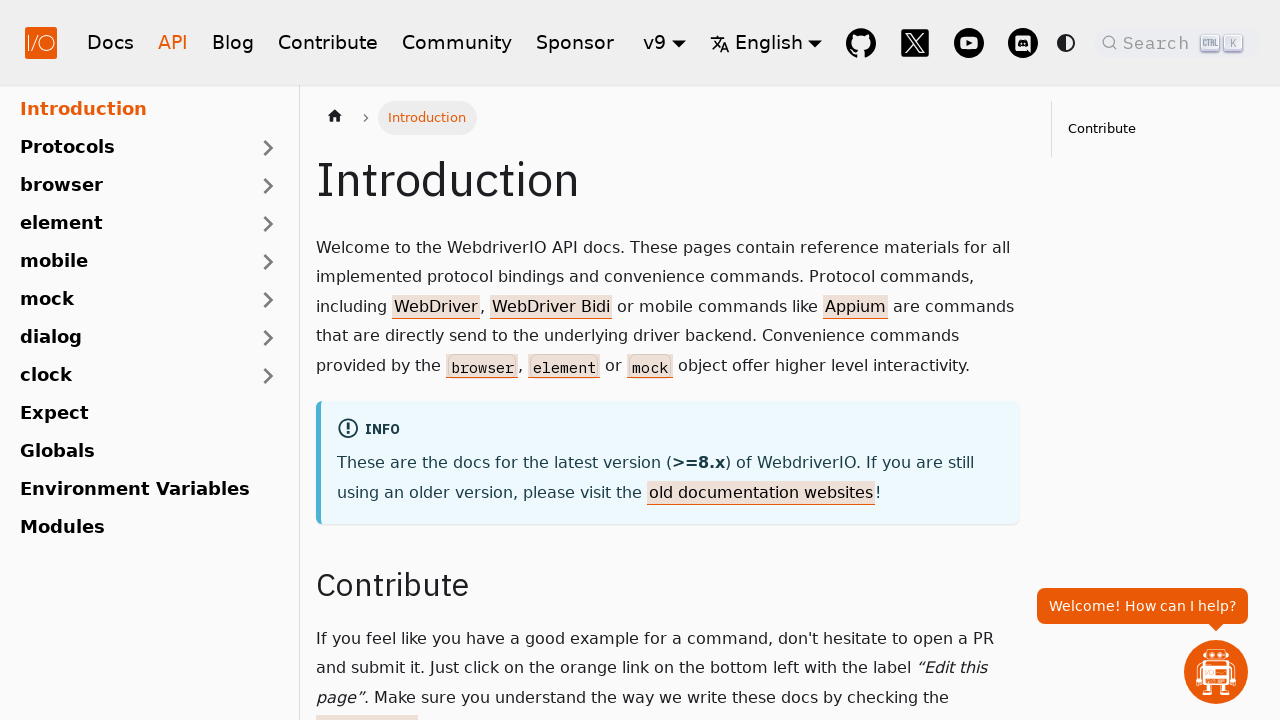